Tests various web element commands including clearing and filling text input, clicking radio buttons, checking element states (selected, enabled, displayed), toggling visibility, and retrieving text and attribute values

Starting URL: https://www.syntaxprojects.com/selenium_commands_selector.php

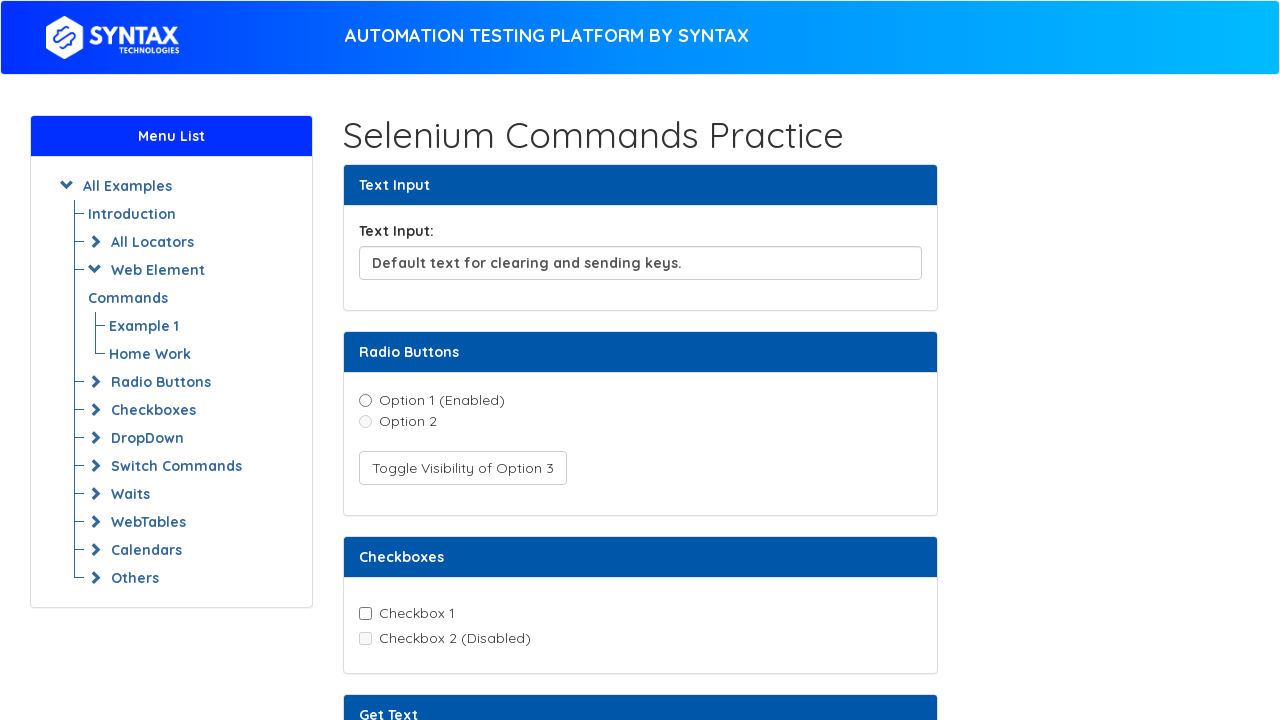

Cleared text input field on xpath=//input[@id='textInput']
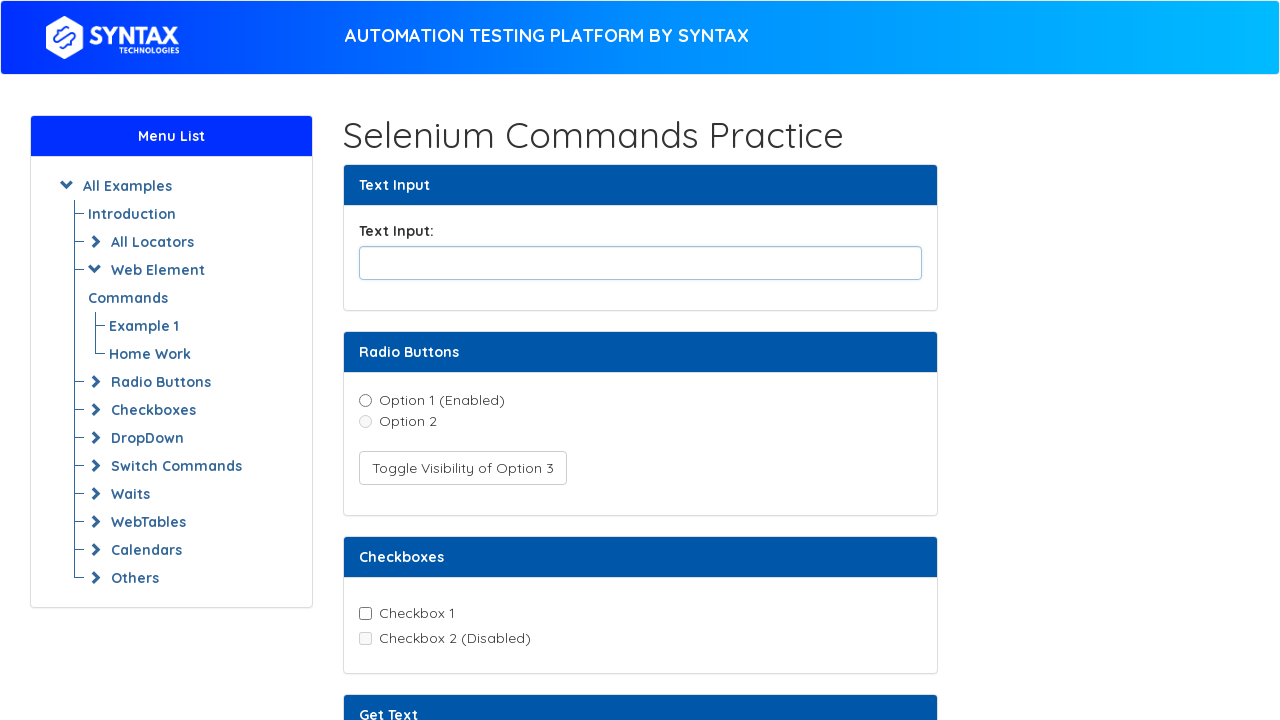

Filled text input with 'Hello Students !!' on xpath=//input[@id='textInput']
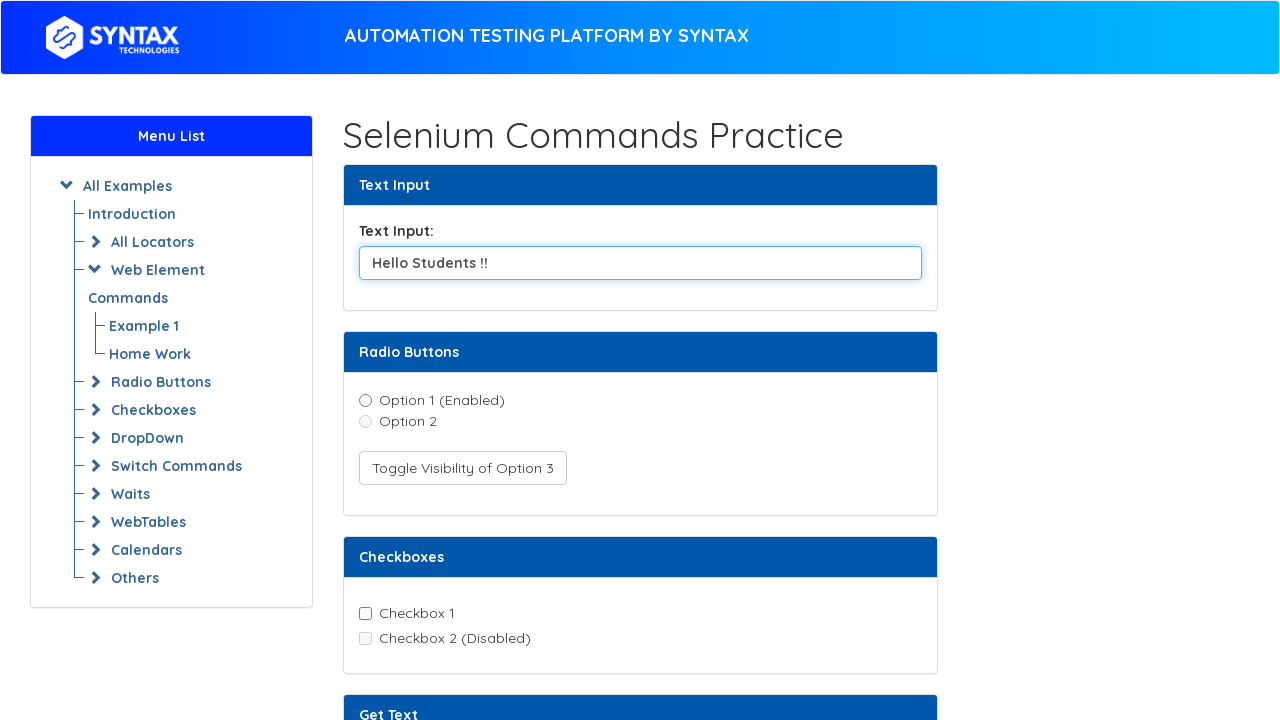

Clicked radio button option 1 at (365, 400) on xpath=//input[@value='option1']
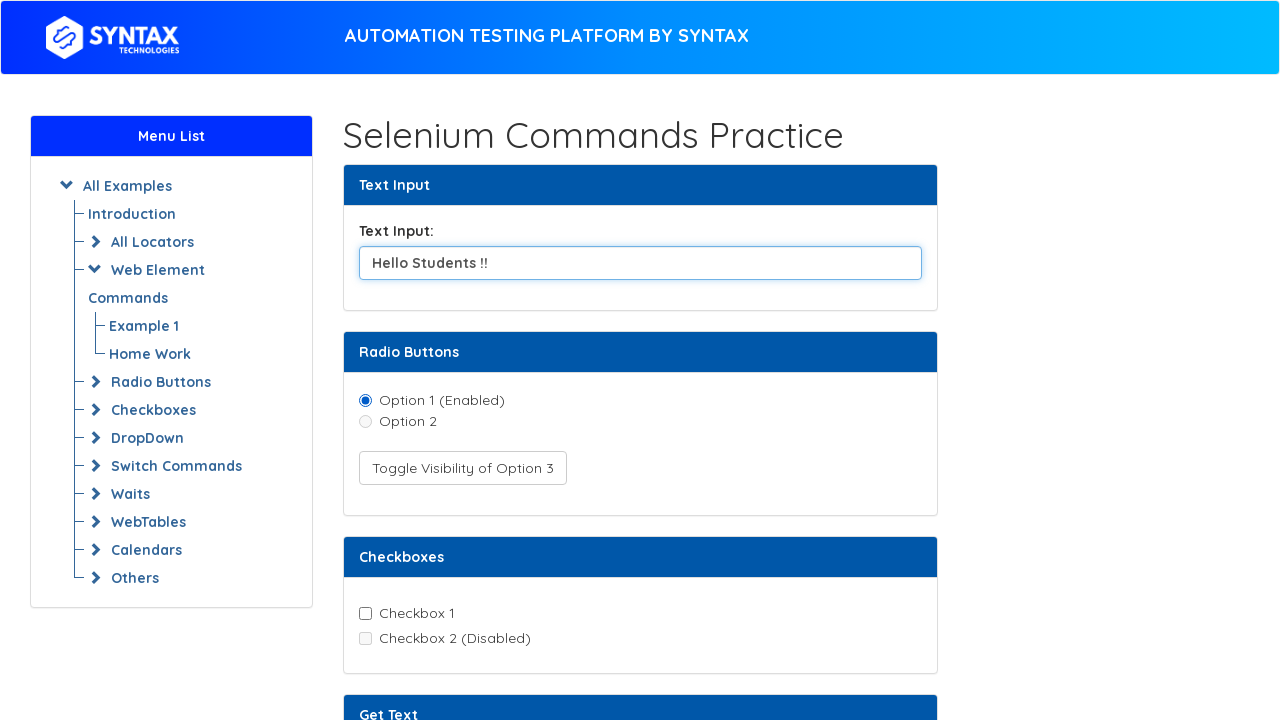

Clicked toggle visibility button for Option 3 at (462, 468) on xpath=//button[text()='Toggle Visibility of Option 3']
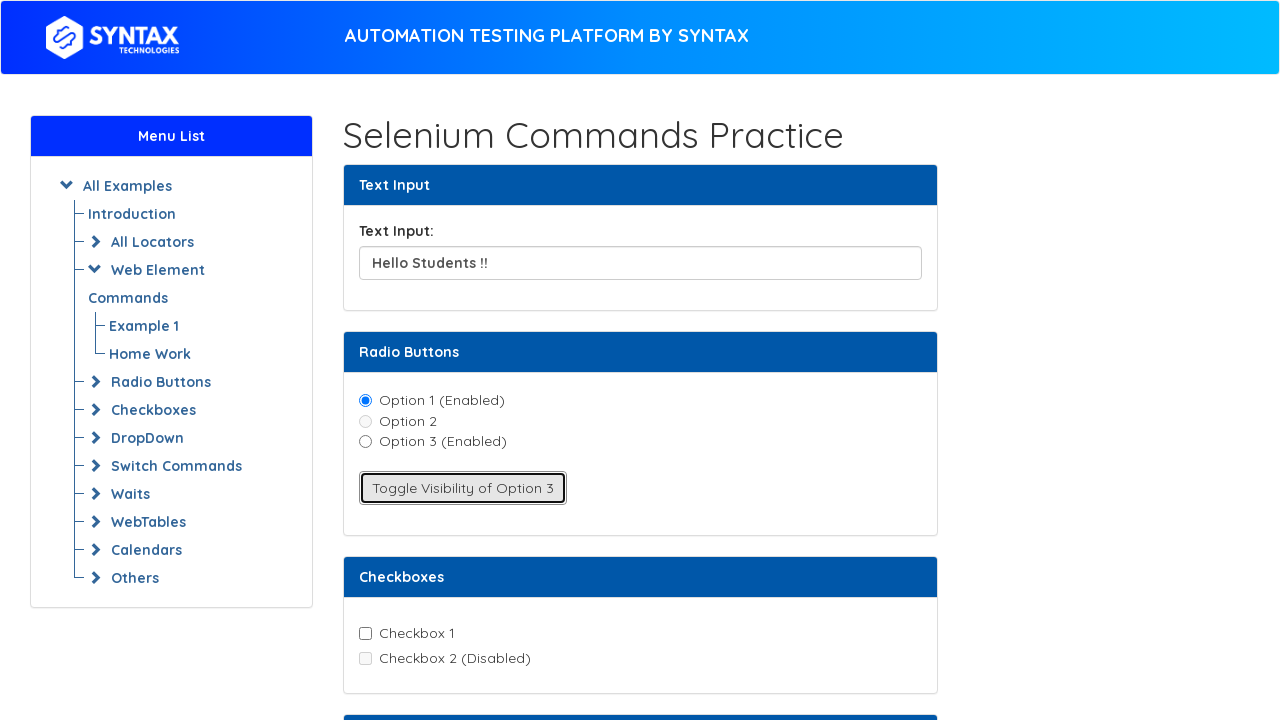

Text element is now visible and present
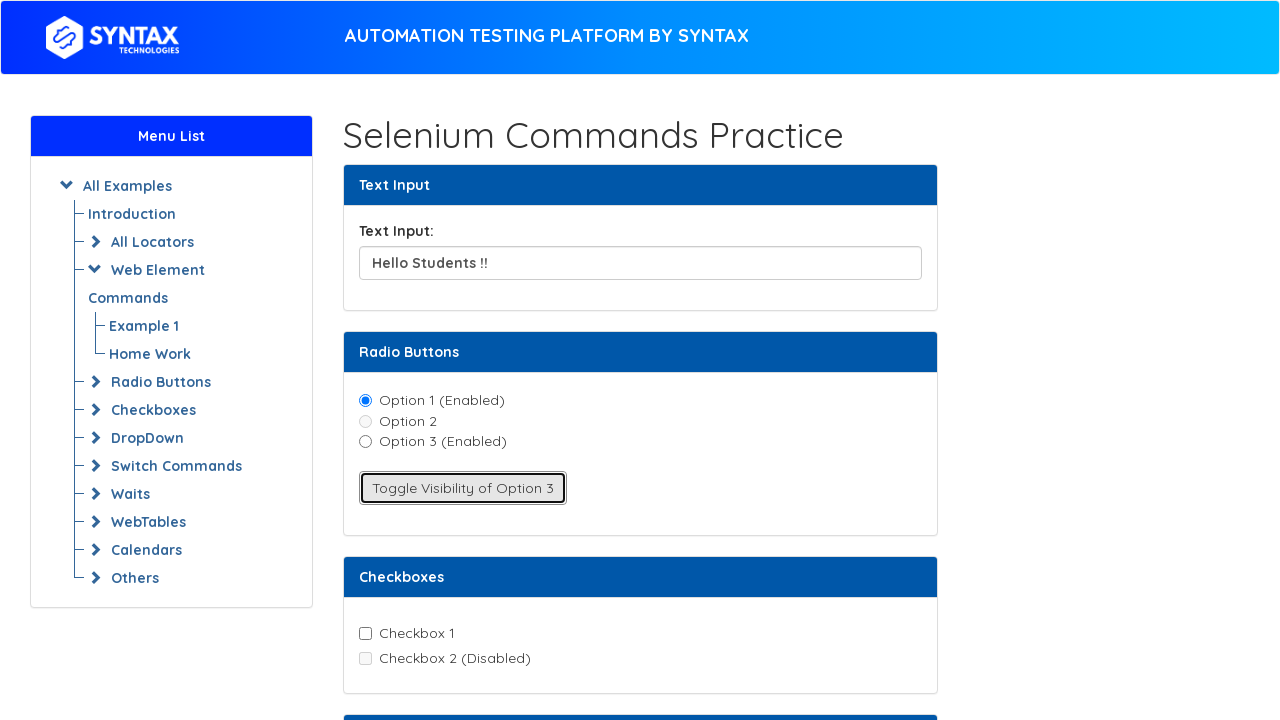

Attribute element is now visible and present
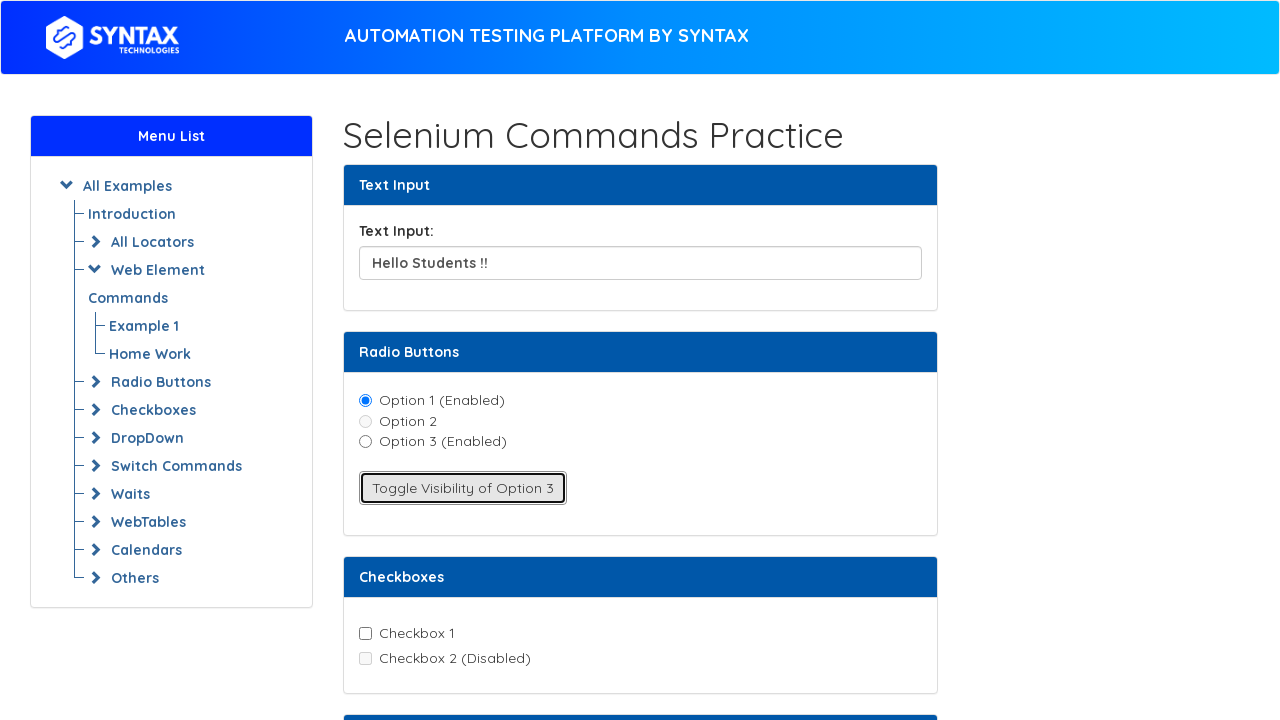

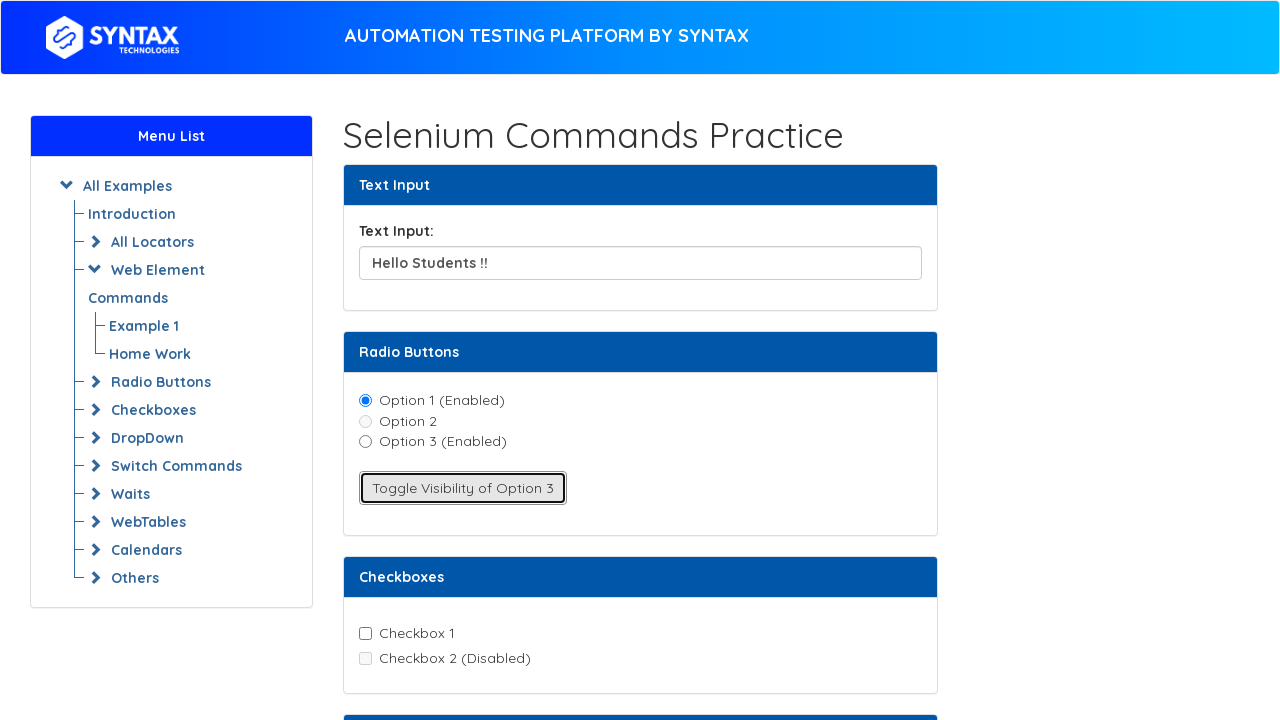